Tests a form interaction by reading a value from an element's attribute, performing a mathematical calculation, filling in the result, checking required checkboxes, and submitting the form.

Starting URL: http://suninjuly.github.io/get_attribute.html

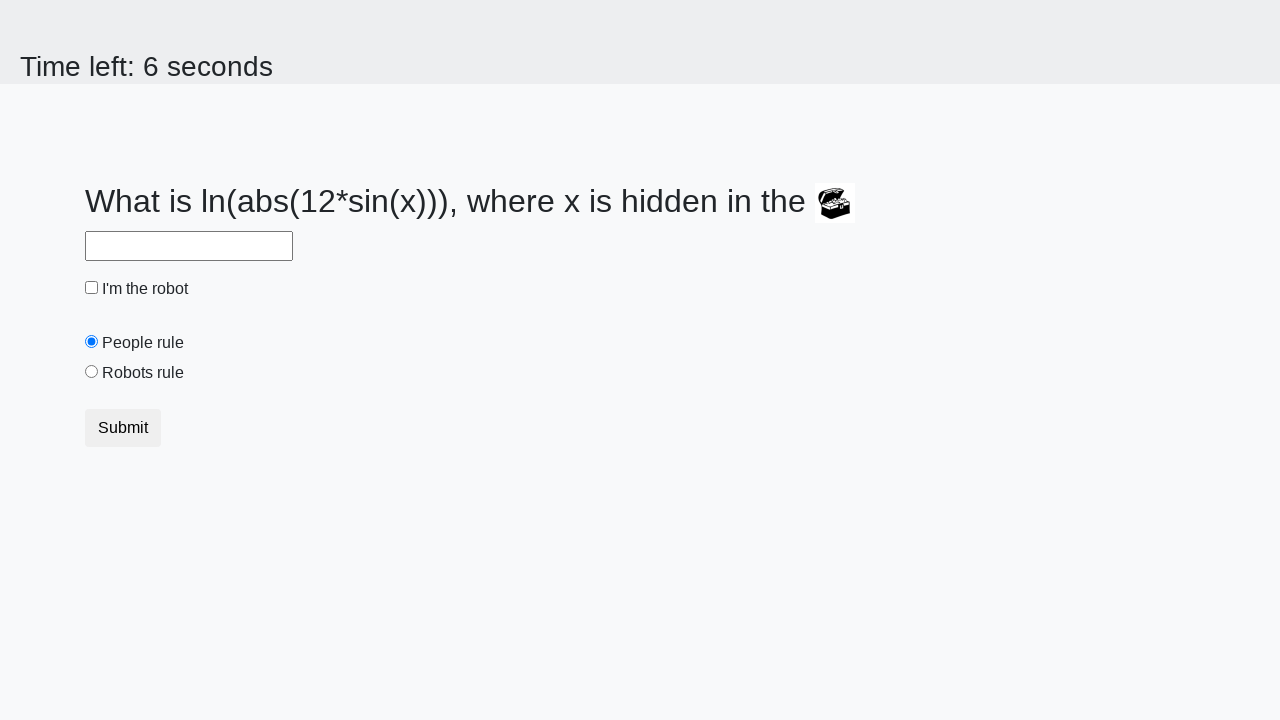

Retrieved 'valuex' attribute from treasure element
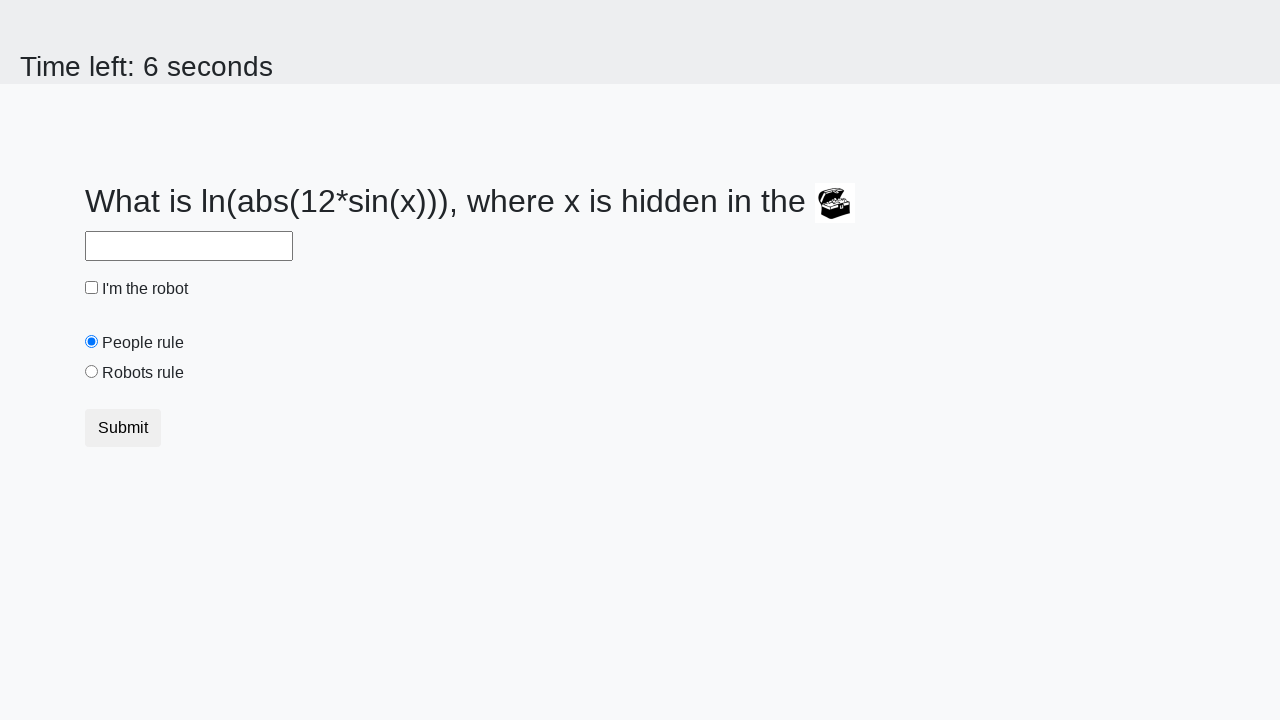

Calculated mathematical result from treasure value
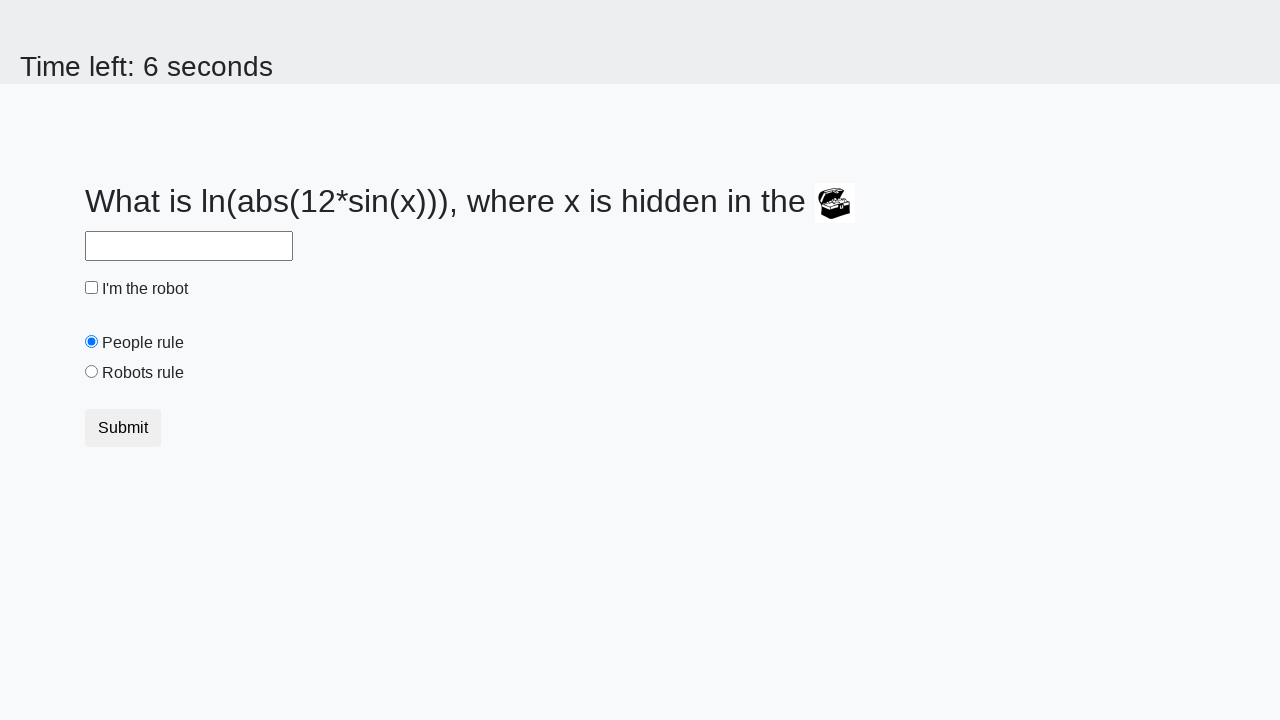

Filled answer field with calculated value on #answer
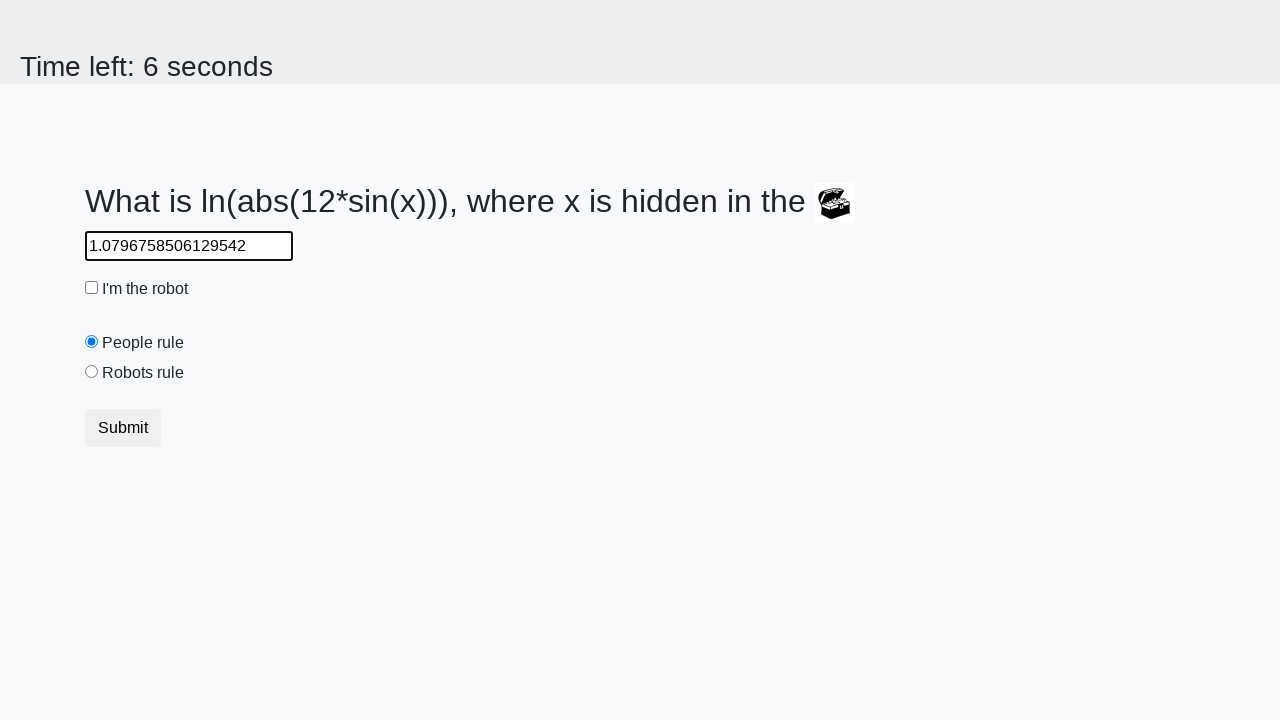

Clicked robot checkbox at (92, 288) on #robotCheckbox
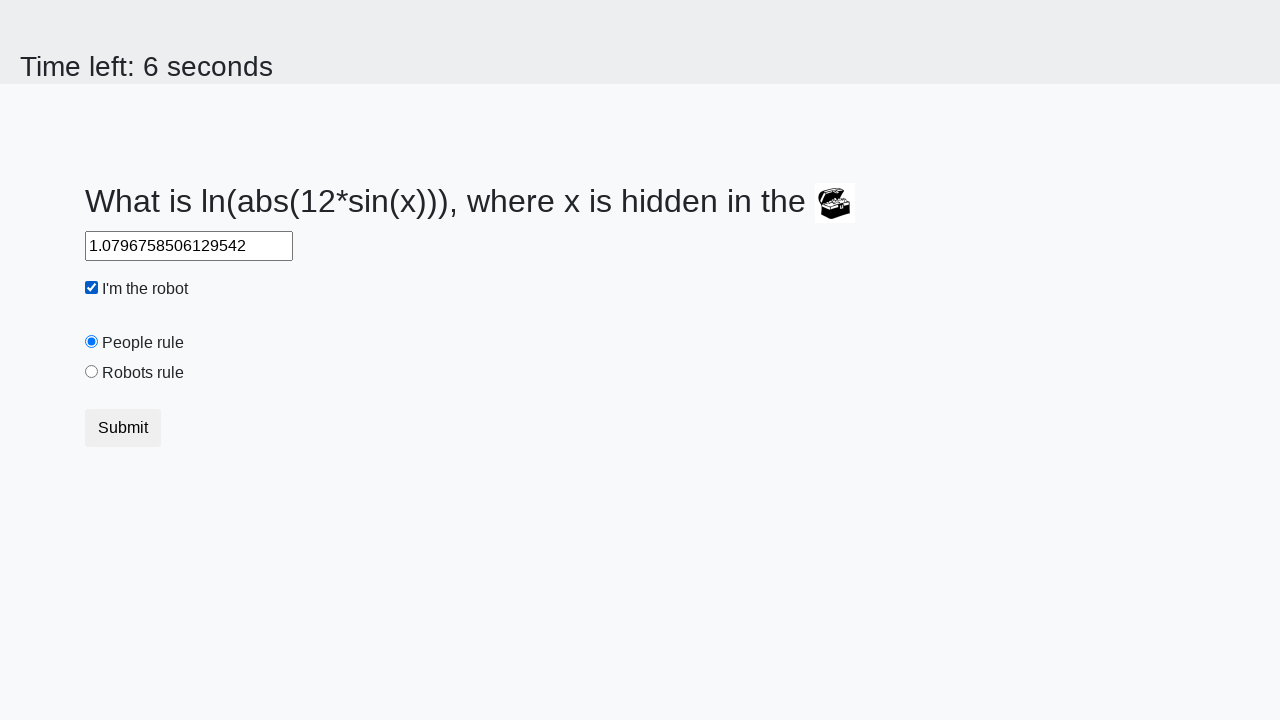

Clicked robots rule checkbox at (92, 372) on #robotsRule
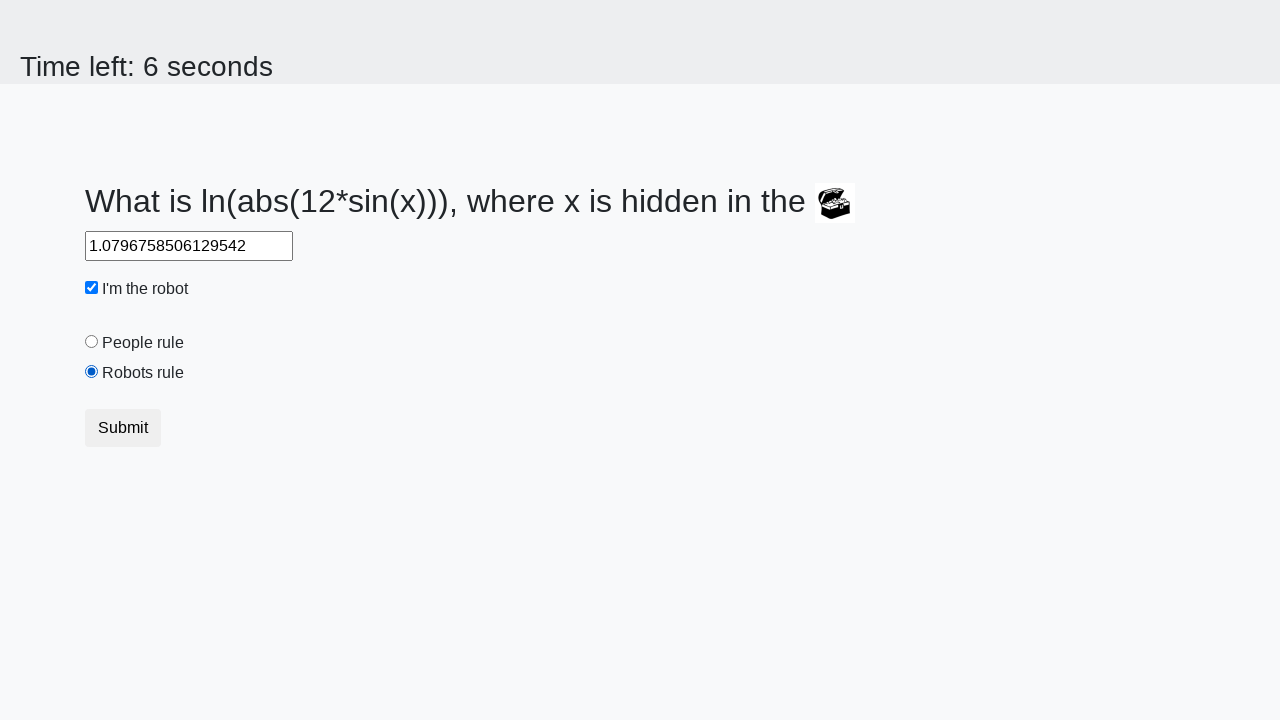

Clicked Submit button to complete form at (123, 428) on xpath=//button[text()='Submit']
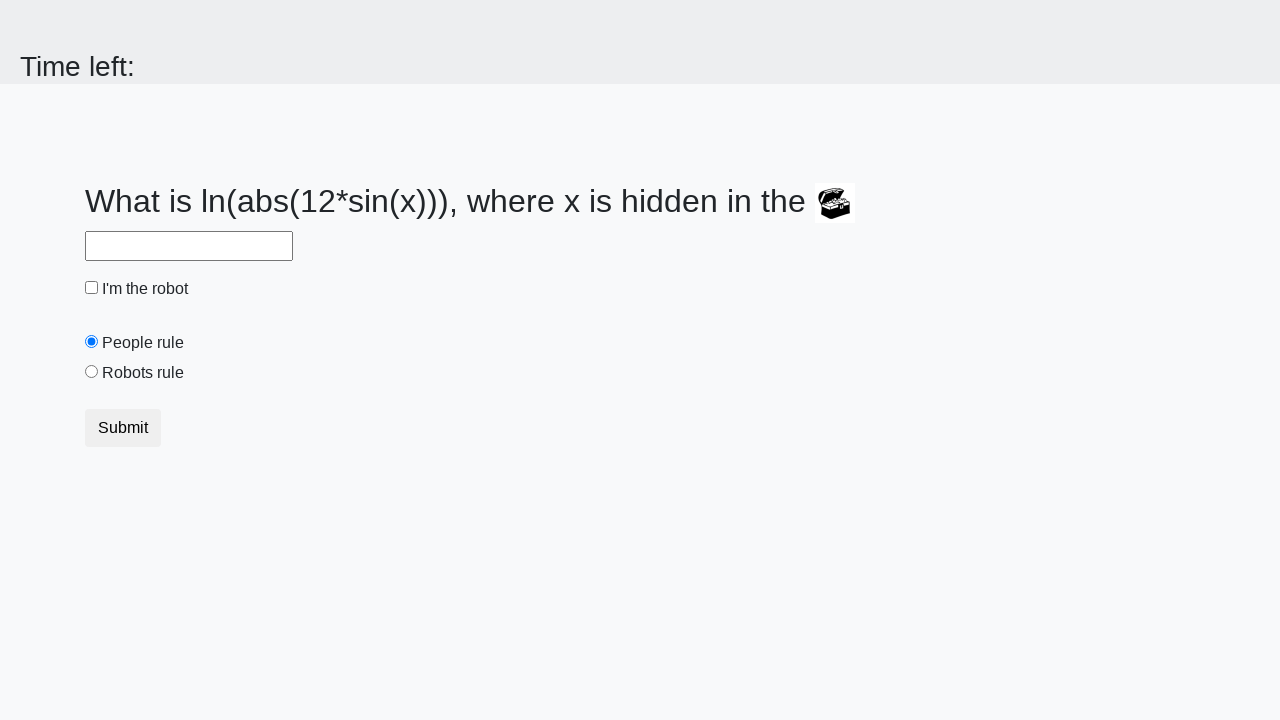

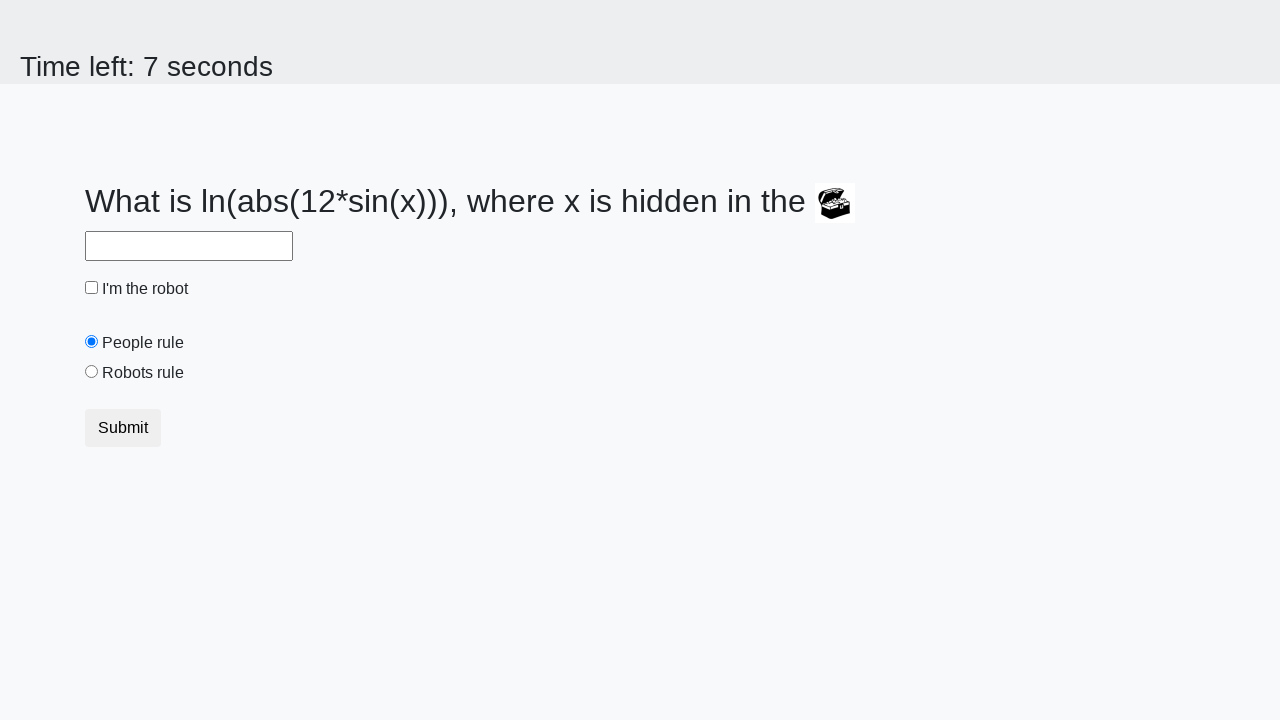